Tests that one text field is enabled and another is disabled, then fills the enabled one

Starting URL: http://antoniotrindade.com.br/treinoautomacao/elementsweb.html

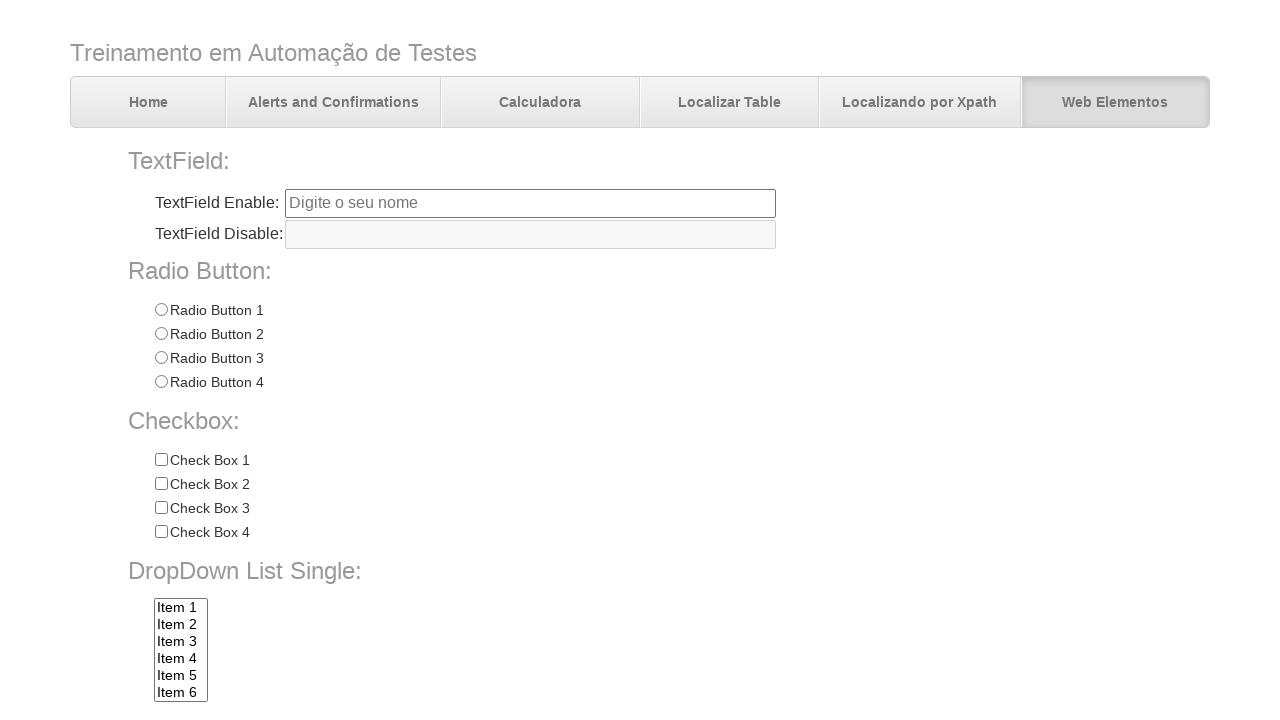

Located enabled text field (txtbox1)
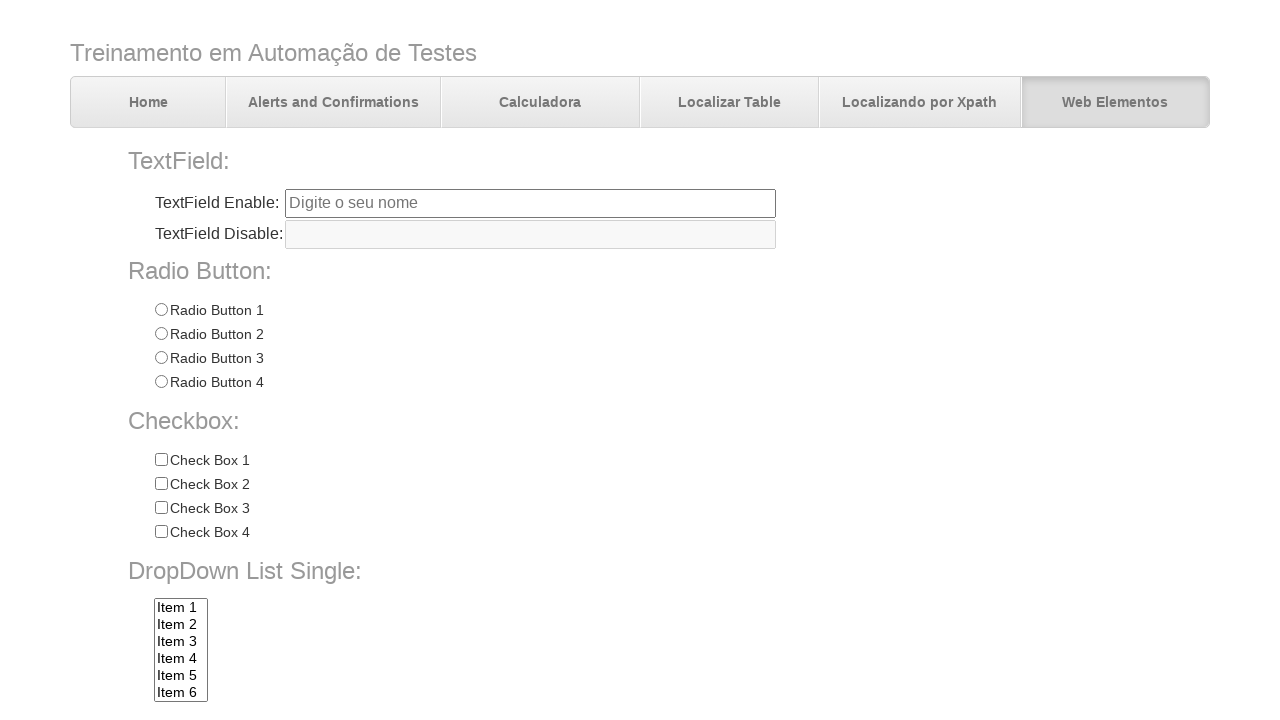

Located disabled text field (txtbox2)
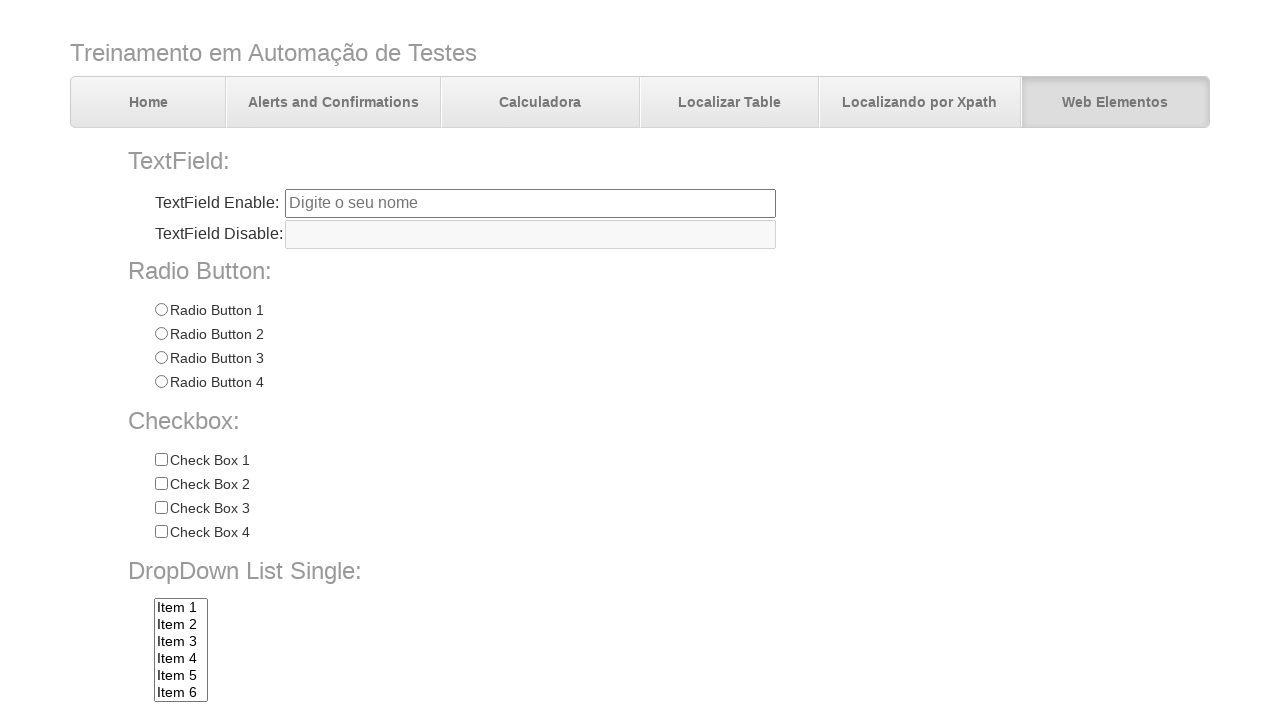

Filled enabled text field (txtbox1) with 'habilitado' on input[name='txtbox1']
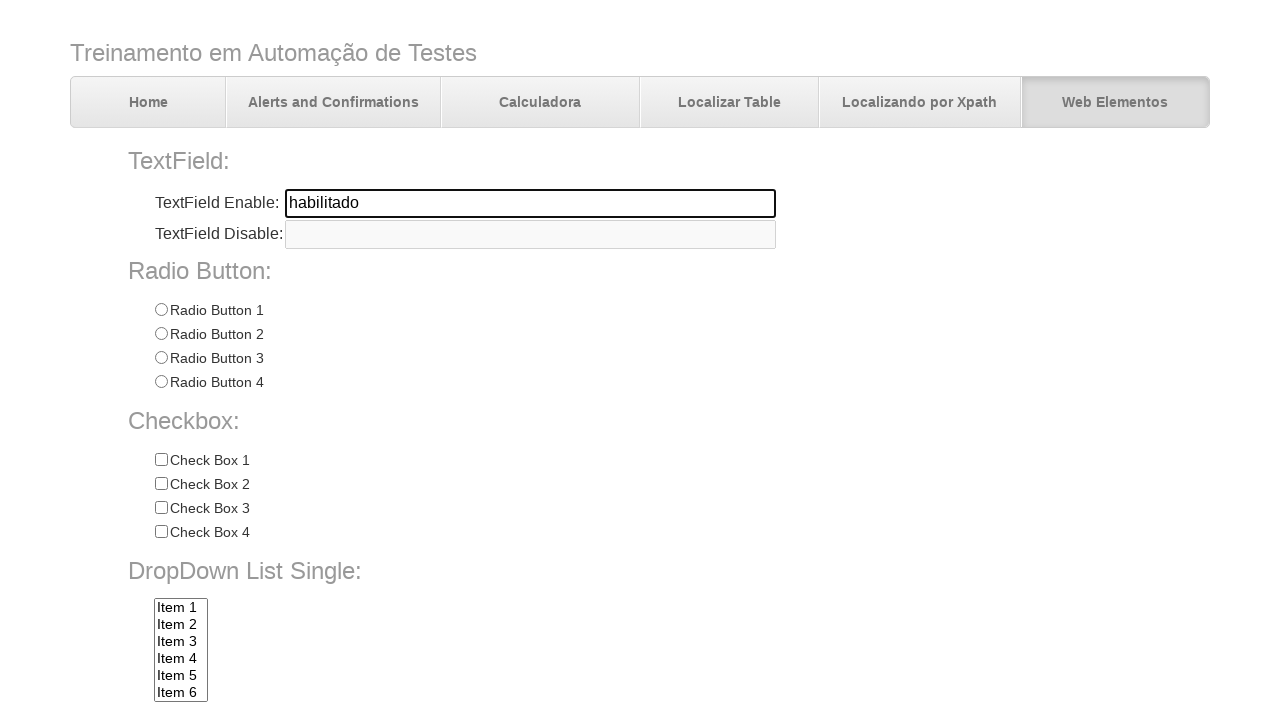

Validated that txtbox1 is enabled
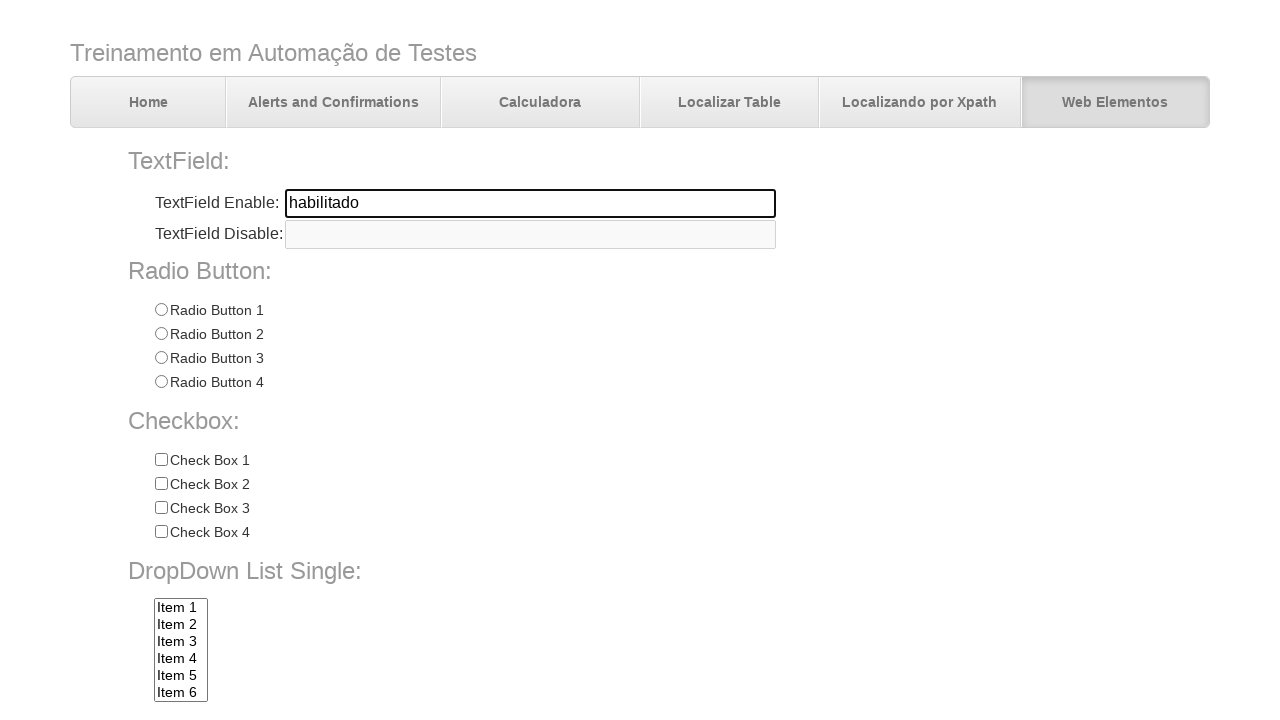

Validated that txtbox2 is disabled
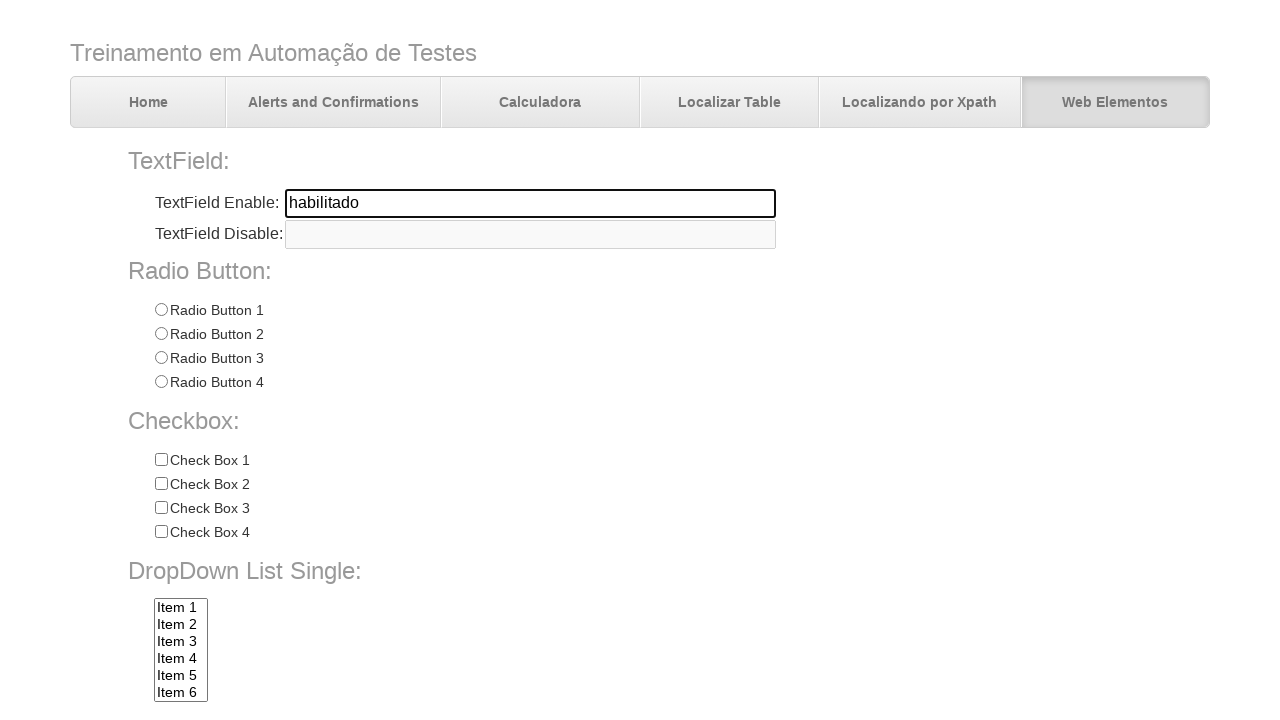

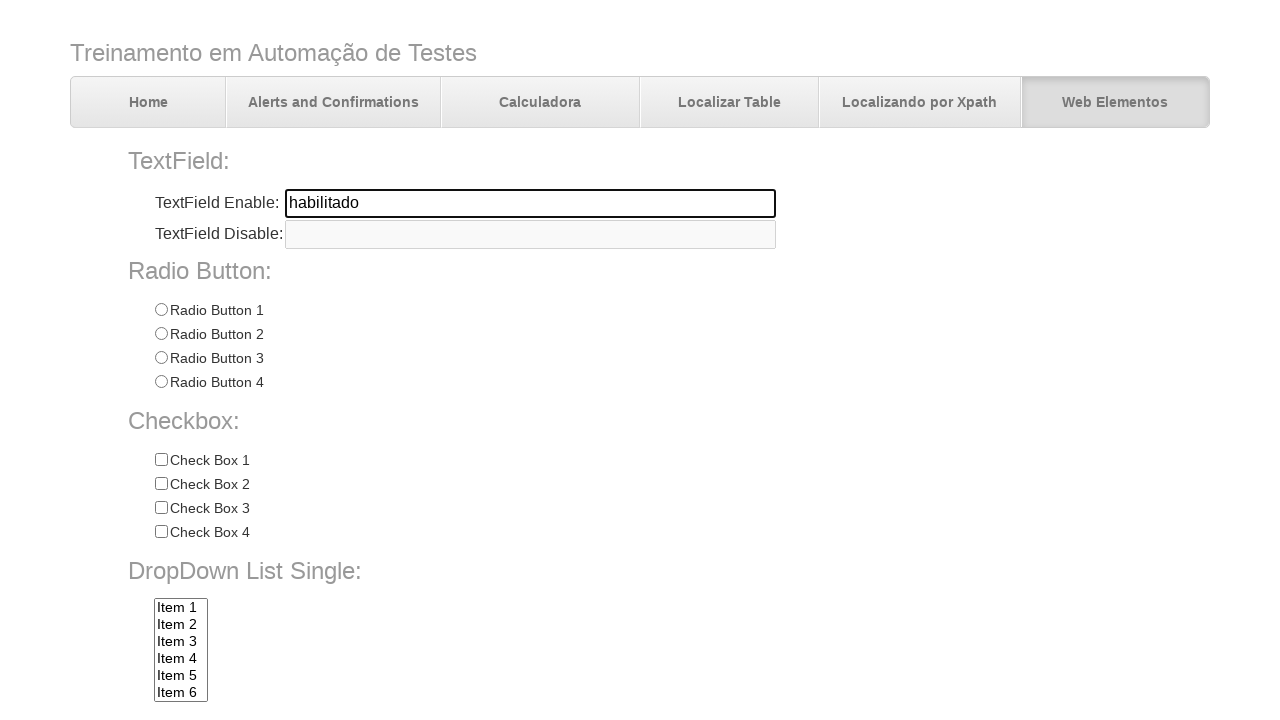